Tests the add/remove elements functionality by clicking the "Add Element" button twice to create two delete buttons, then removing one and verifying only one remains.

Starting URL: http://the-internet.herokuapp.com/add_remove_elements/

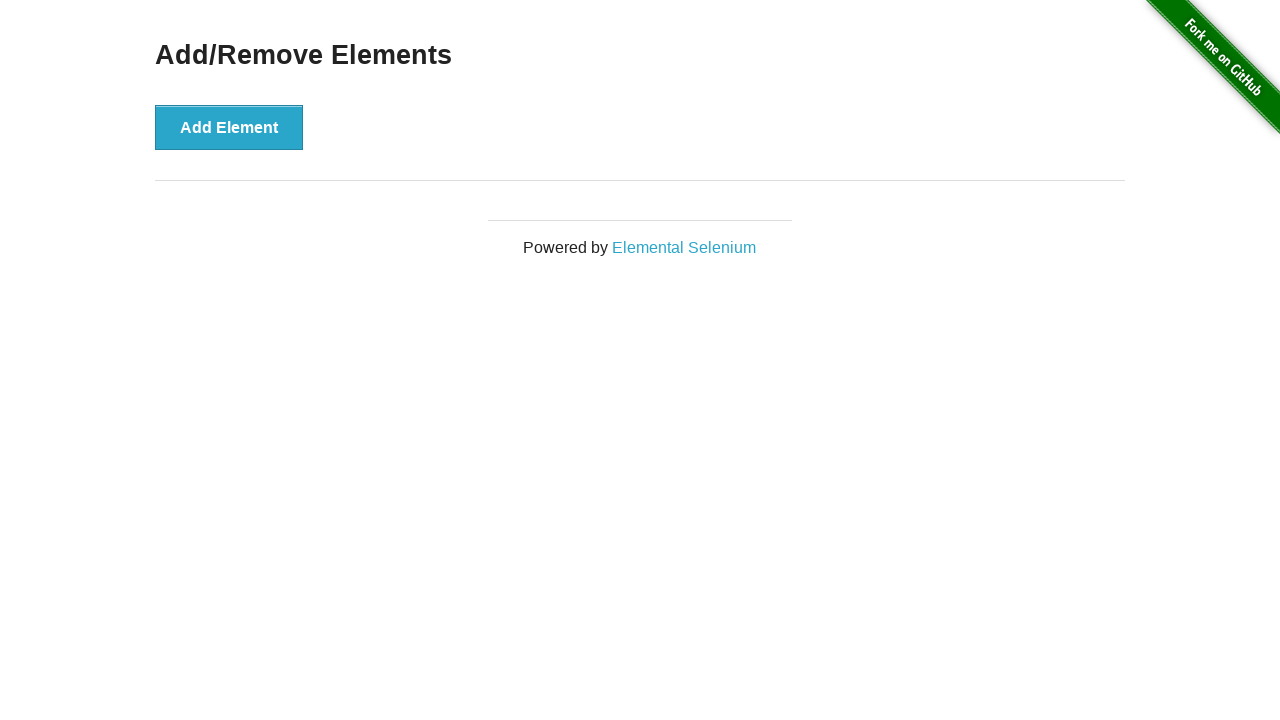

Clicked 'Add Element' button first time at (229, 127) on xpath=//button[text()='Add Element']
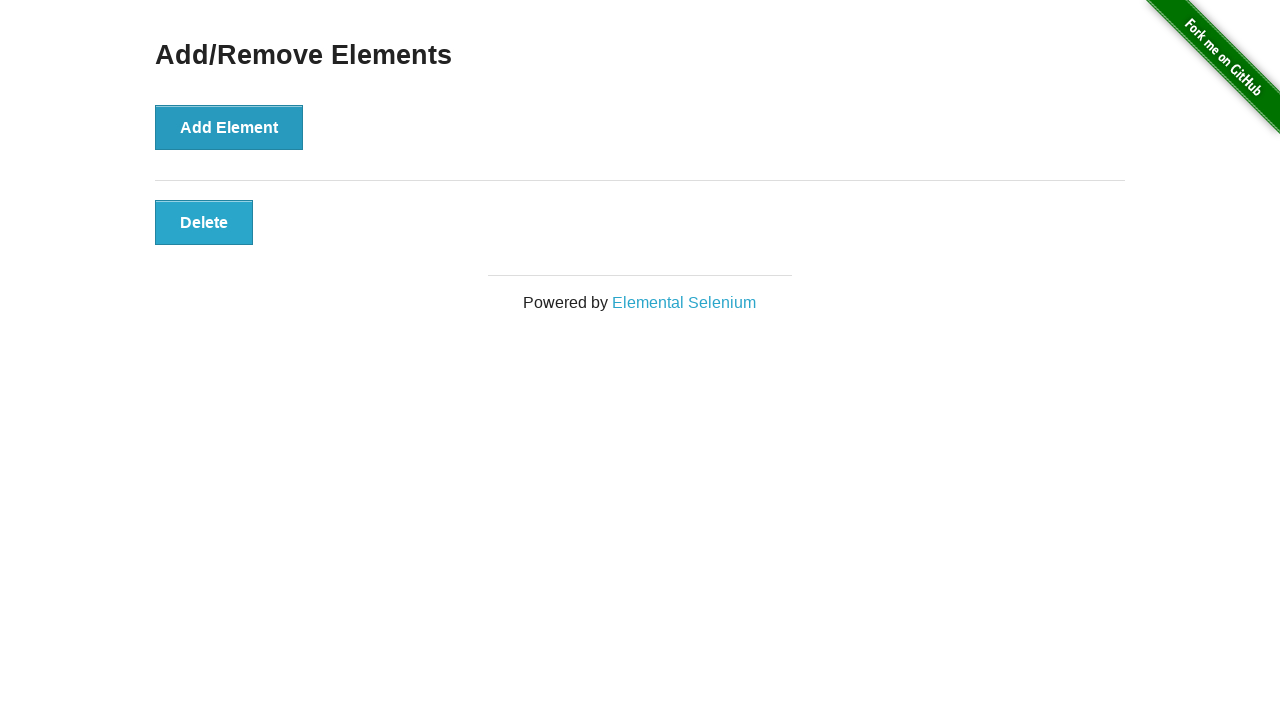

Clicked 'Add Element' button second time at (229, 127) on xpath=//button[text()='Add Element']
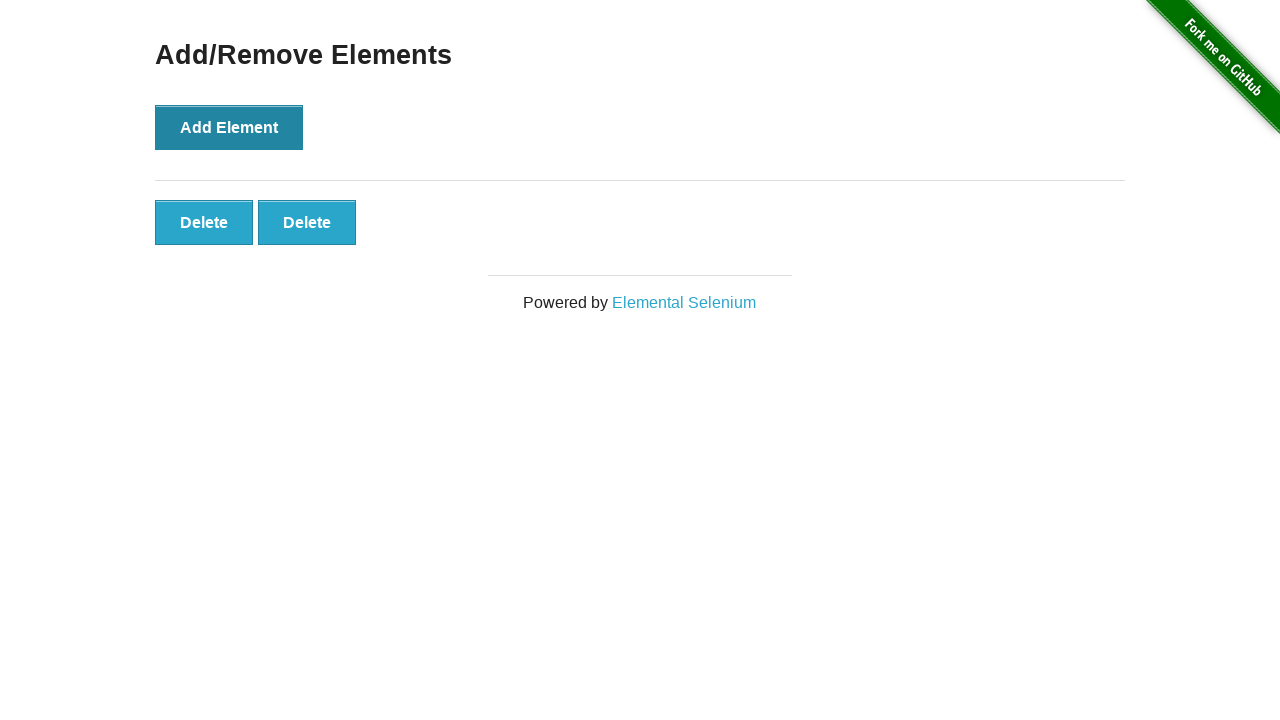

Delete buttons appeared on page
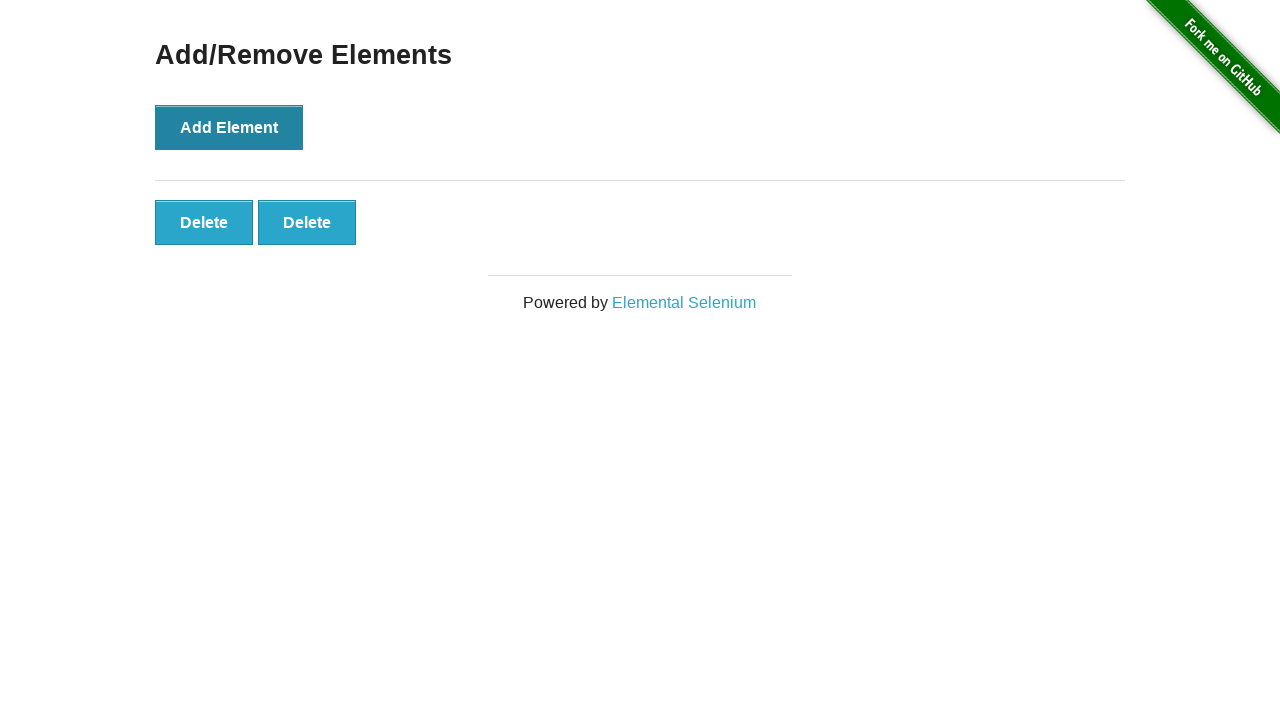

Clicked first delete button to remove element at (204, 222) on .added-manually >> nth=0
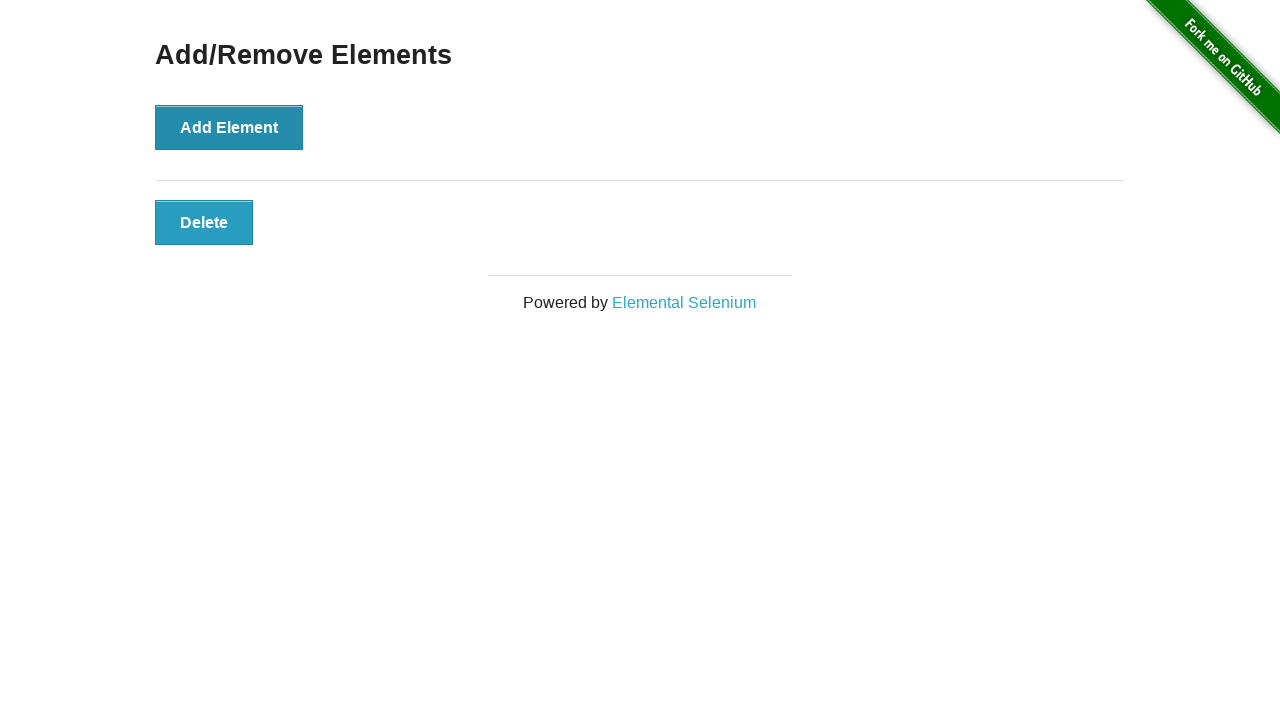

Delete button still present after removal
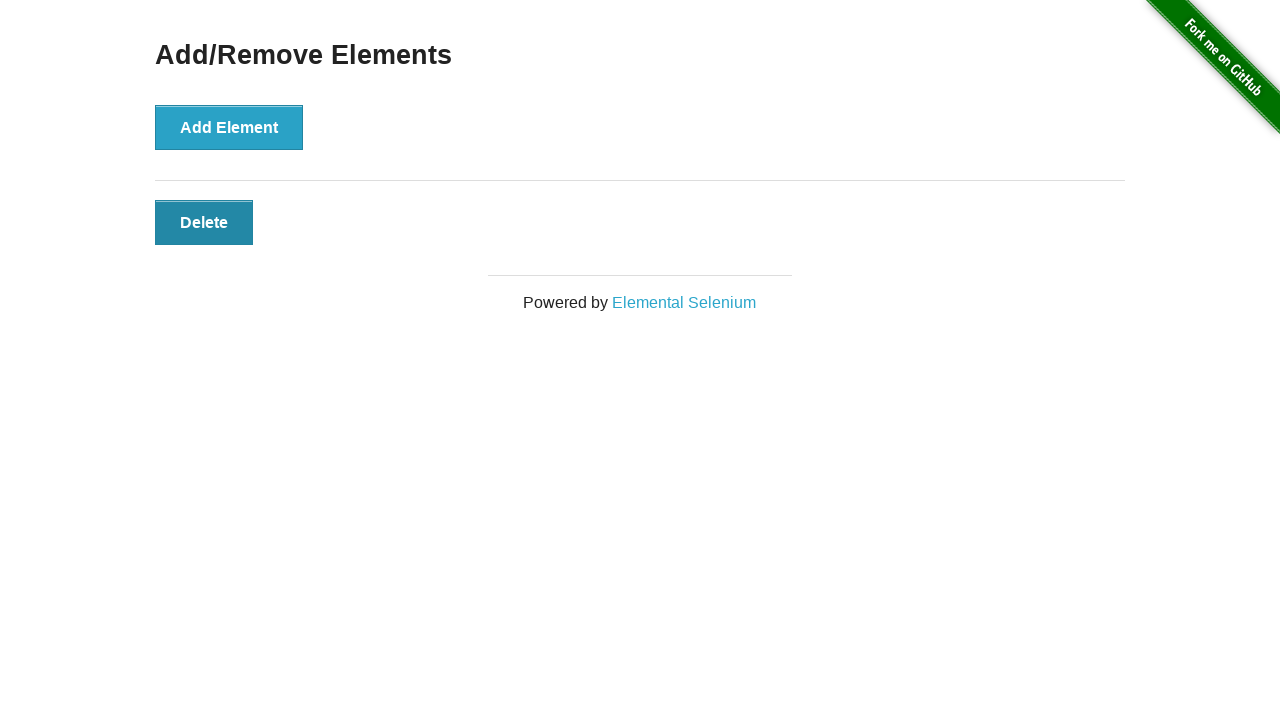

Located remaining delete buttons
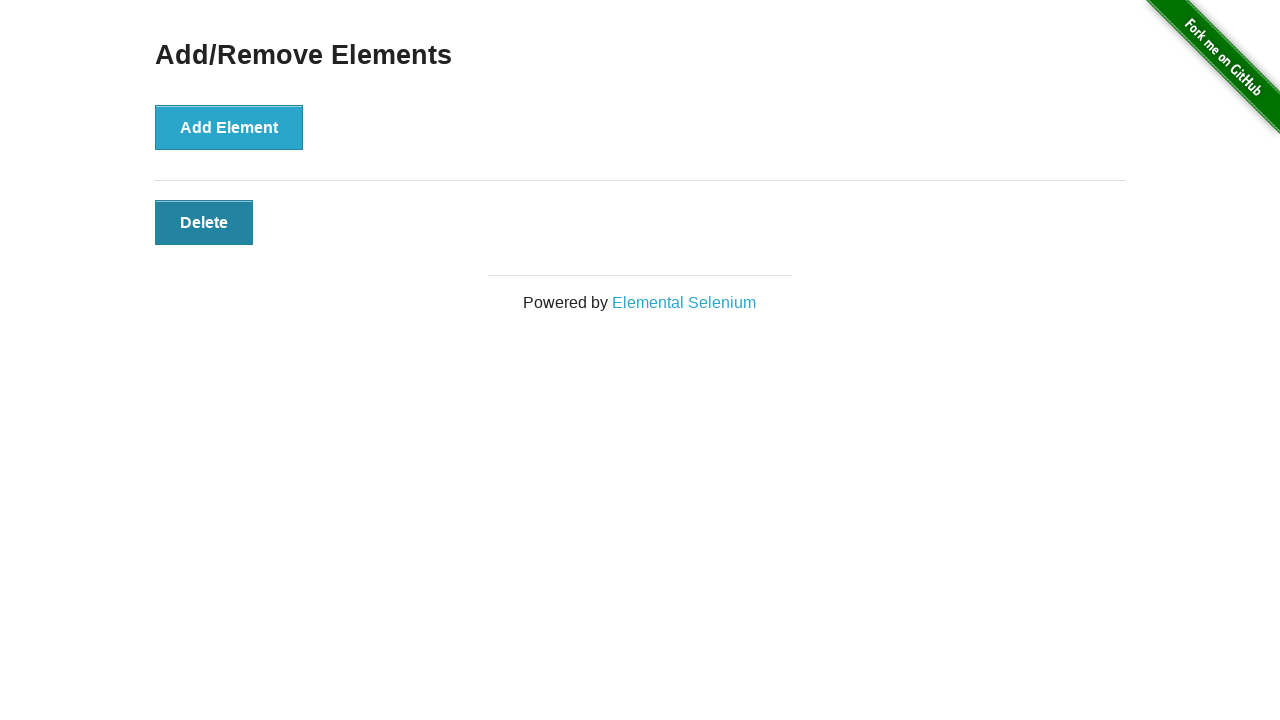

Verified only one delete button remains
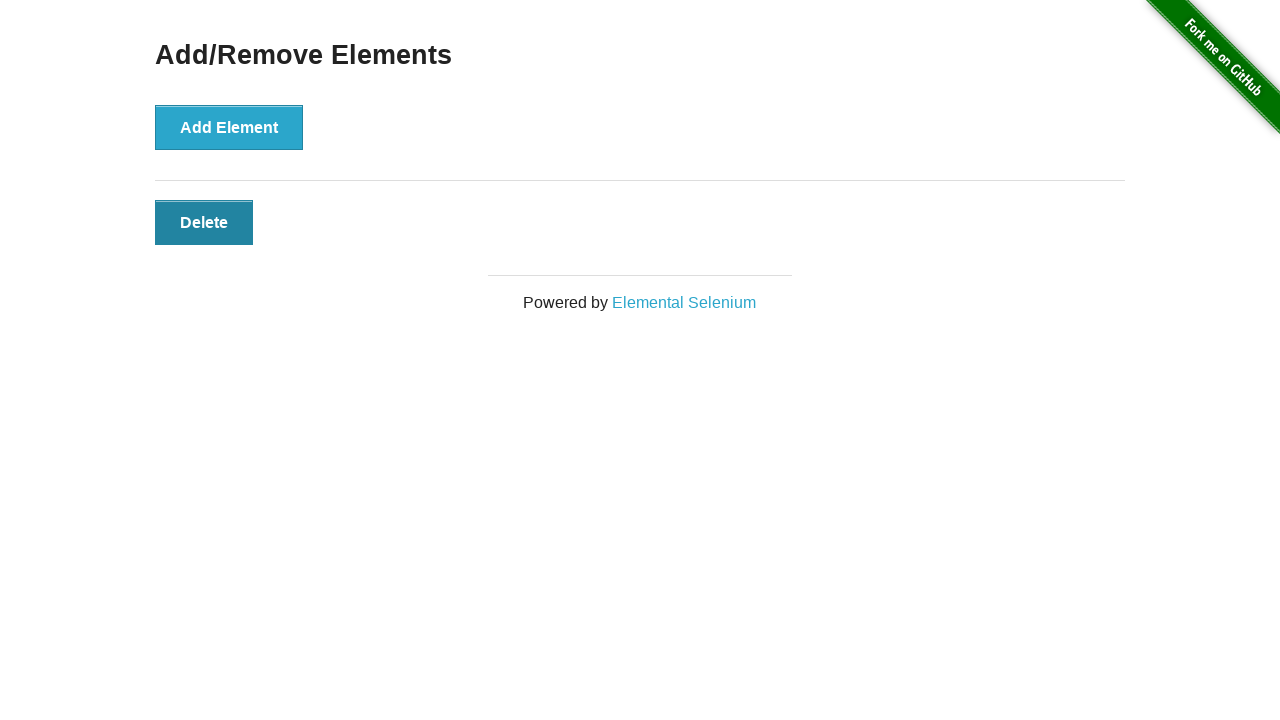

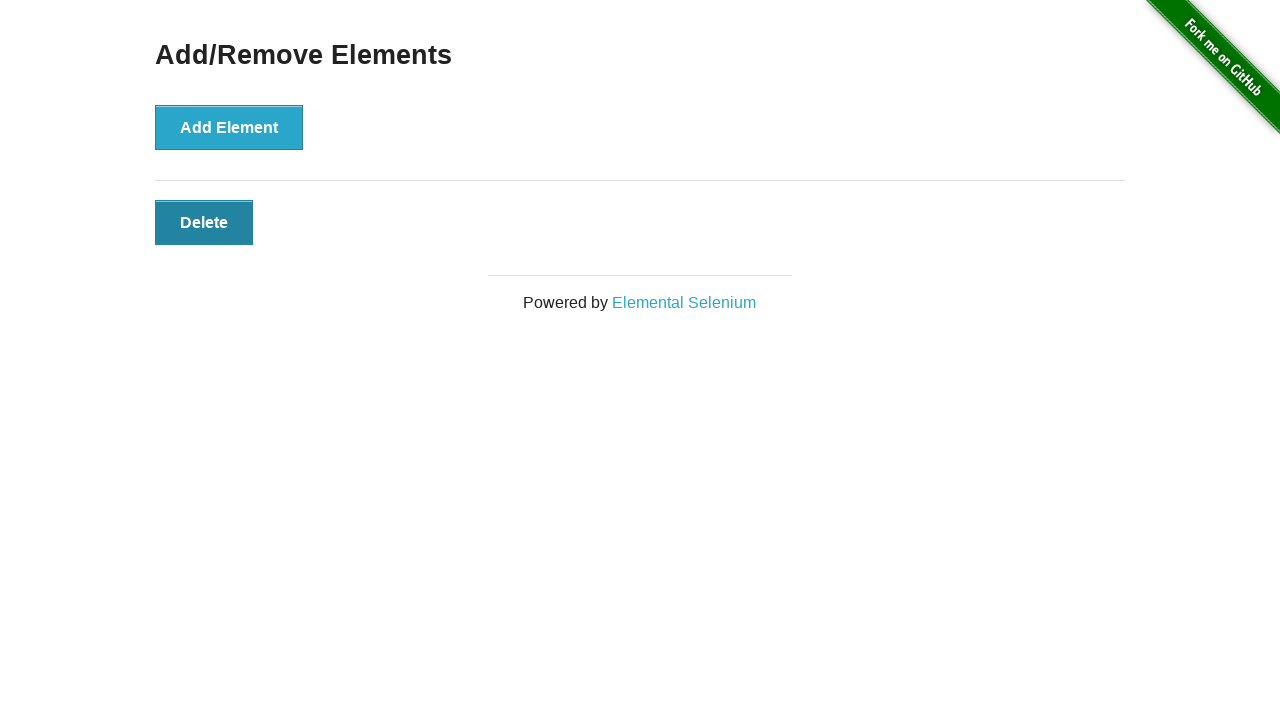